Tests table interaction on an automation practice page by scrolling to a table and verifying its structure (rows and columns)

Starting URL: https://rahulshettyacademy.com/AutomationPractice/

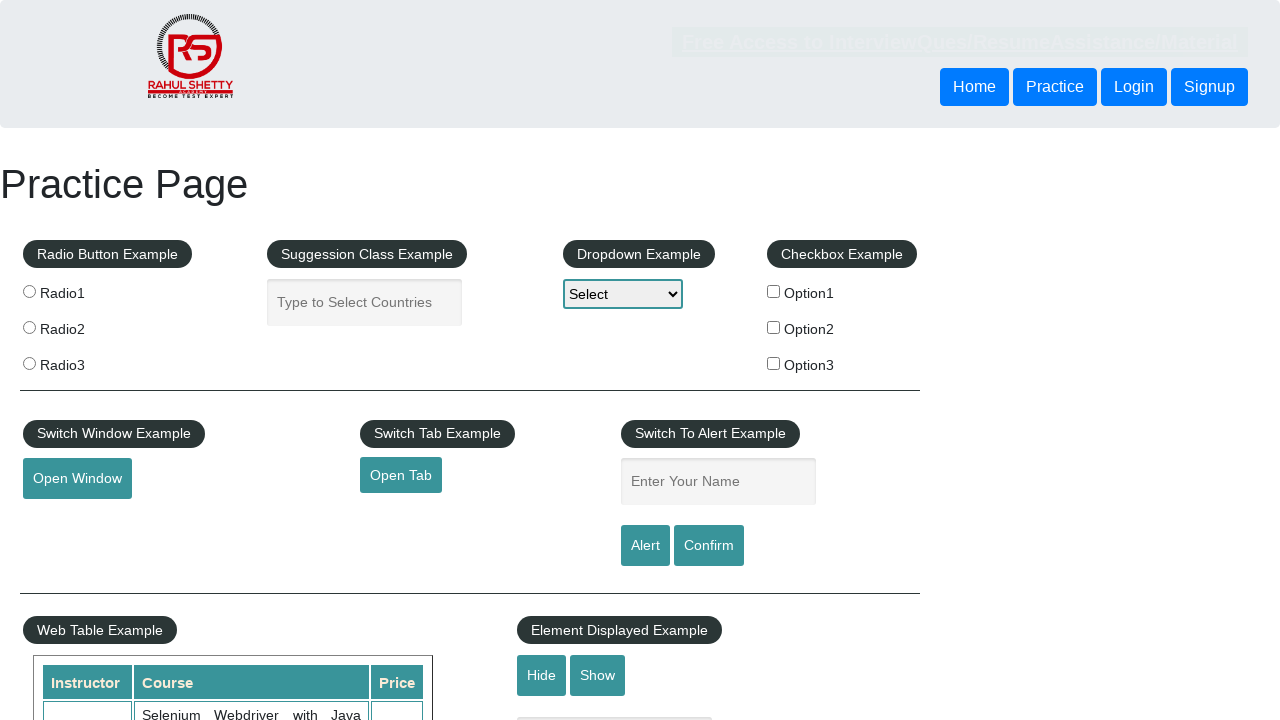

Scrolled down 600px to reveal table section
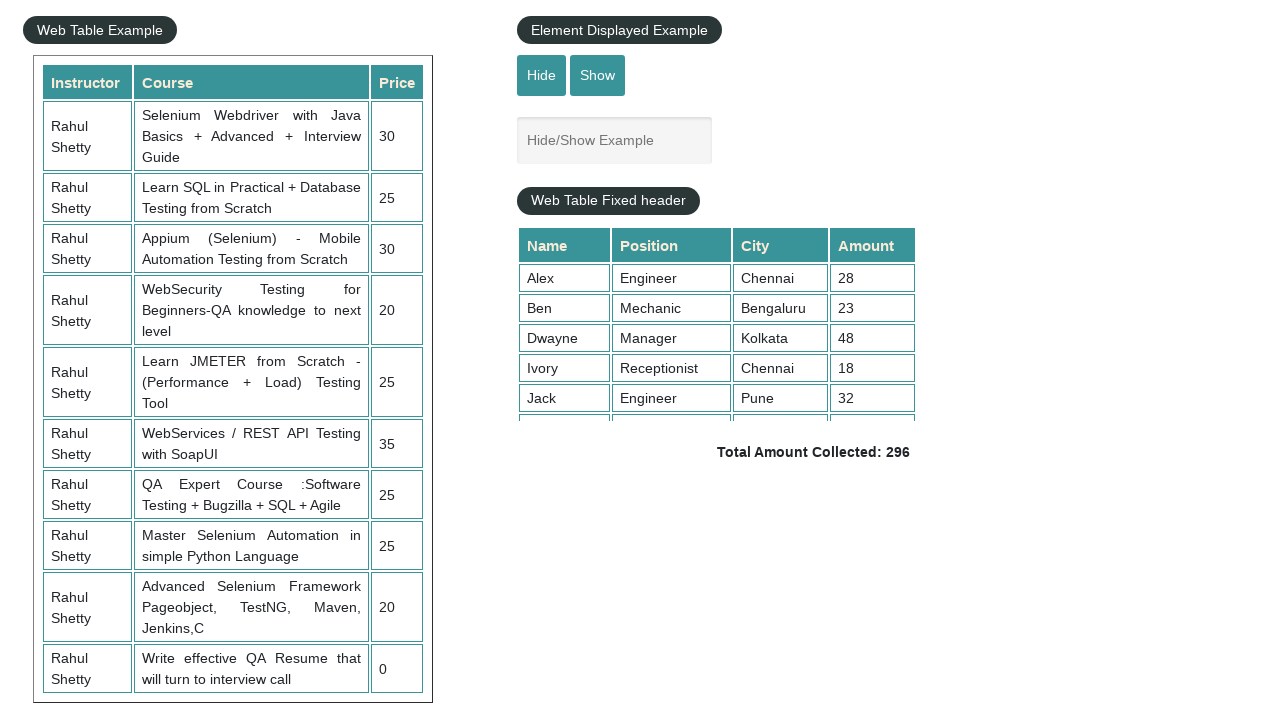

Table with name 'courses' is now visible
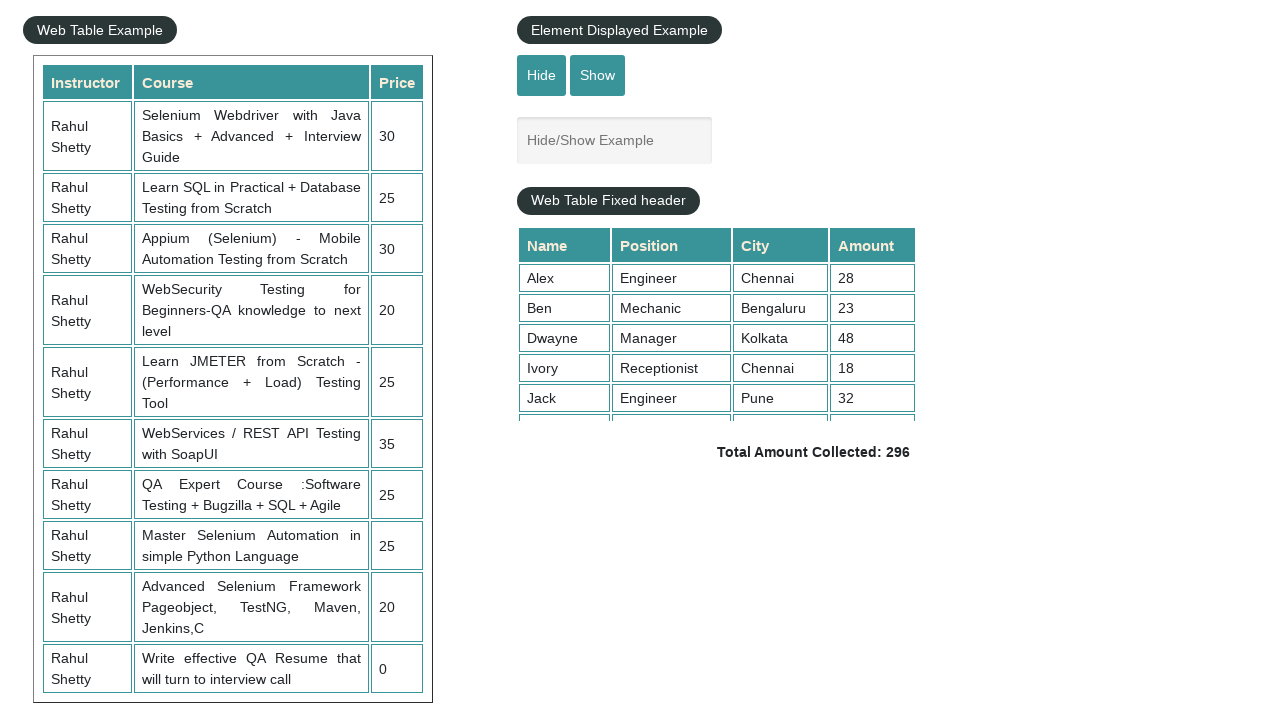

Counted table rows: 11 rows found
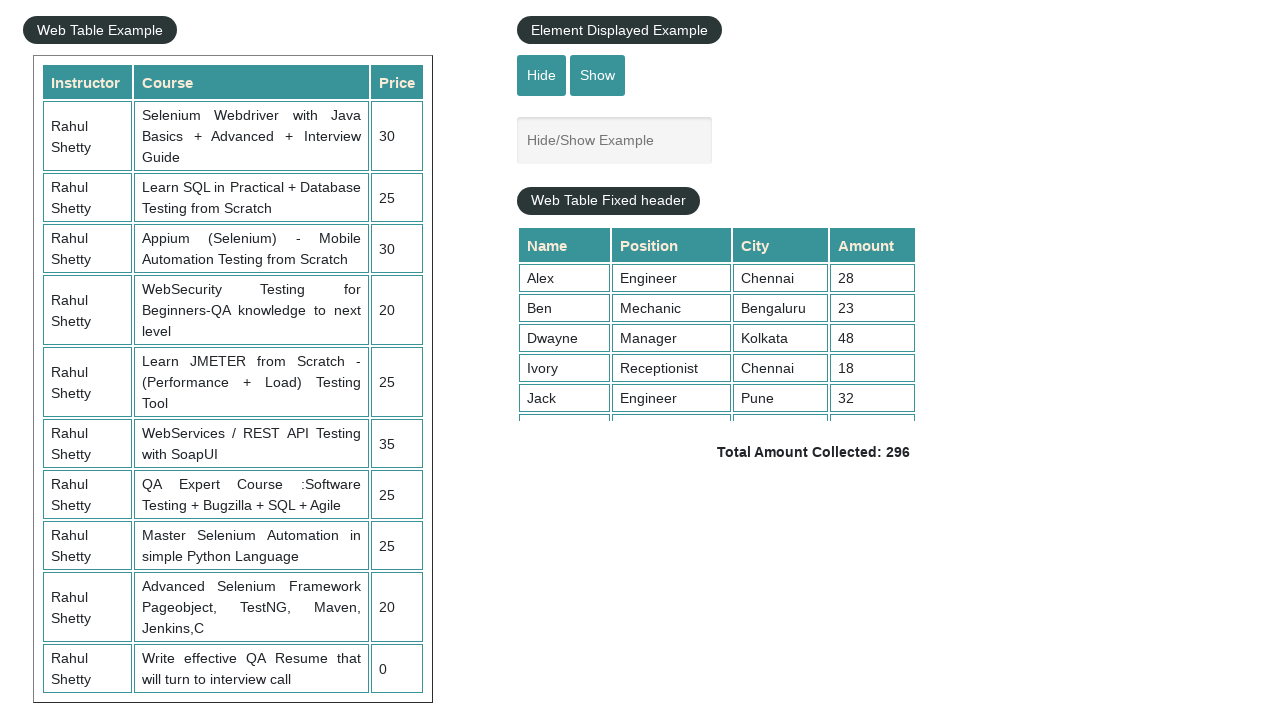

Counted table columns: 3 columns found
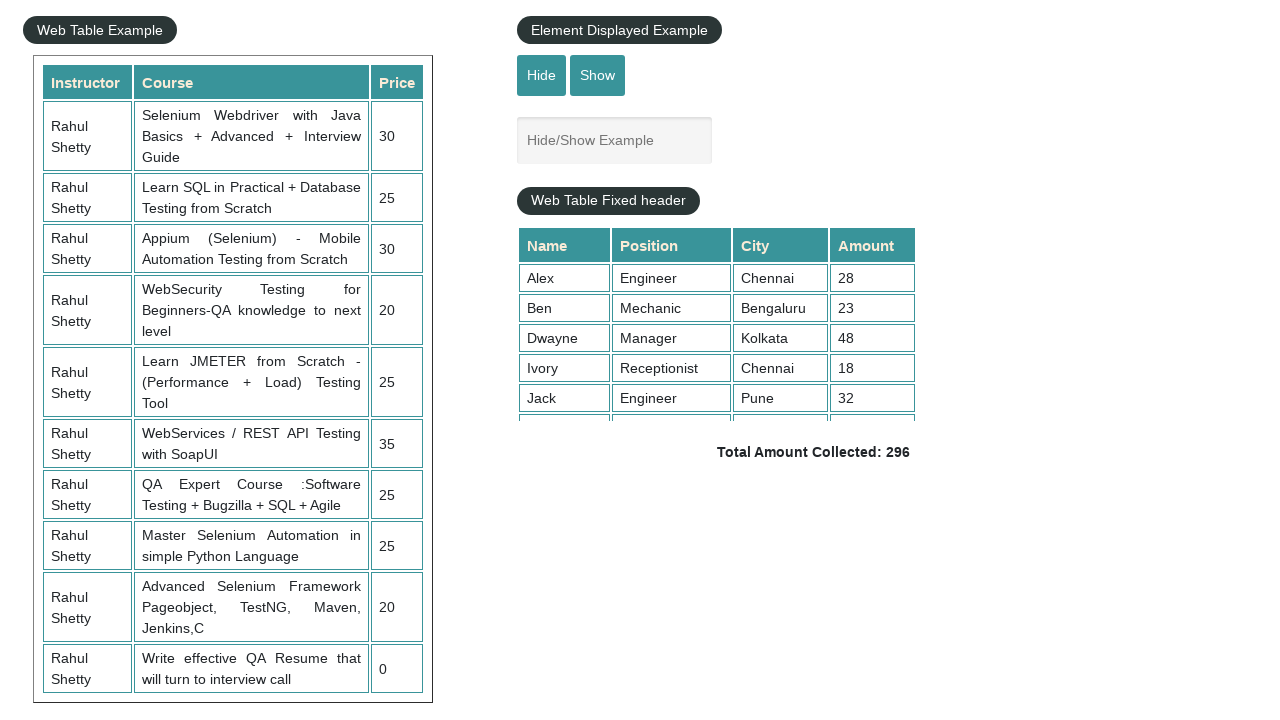

Retrieved text from row 3: '
                            Rahul Shetty
                            Learn SQL in Practical + Database Testing from Scratch
                            25
                        '
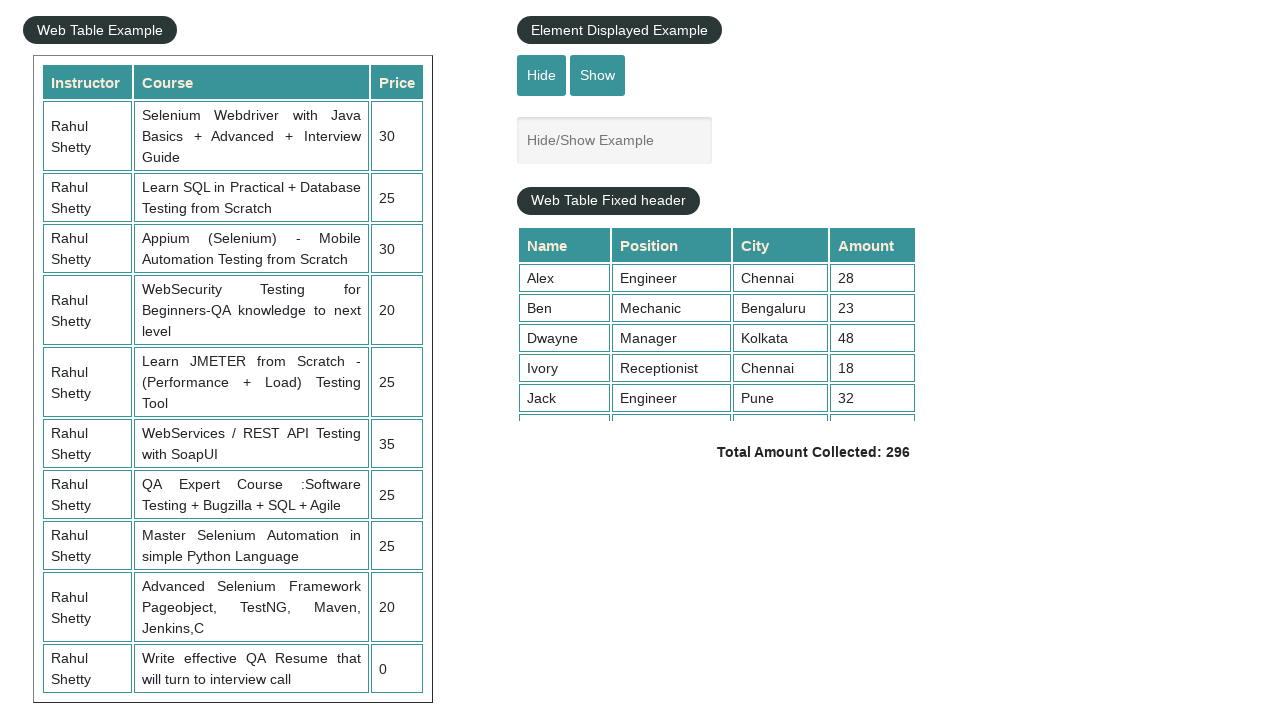

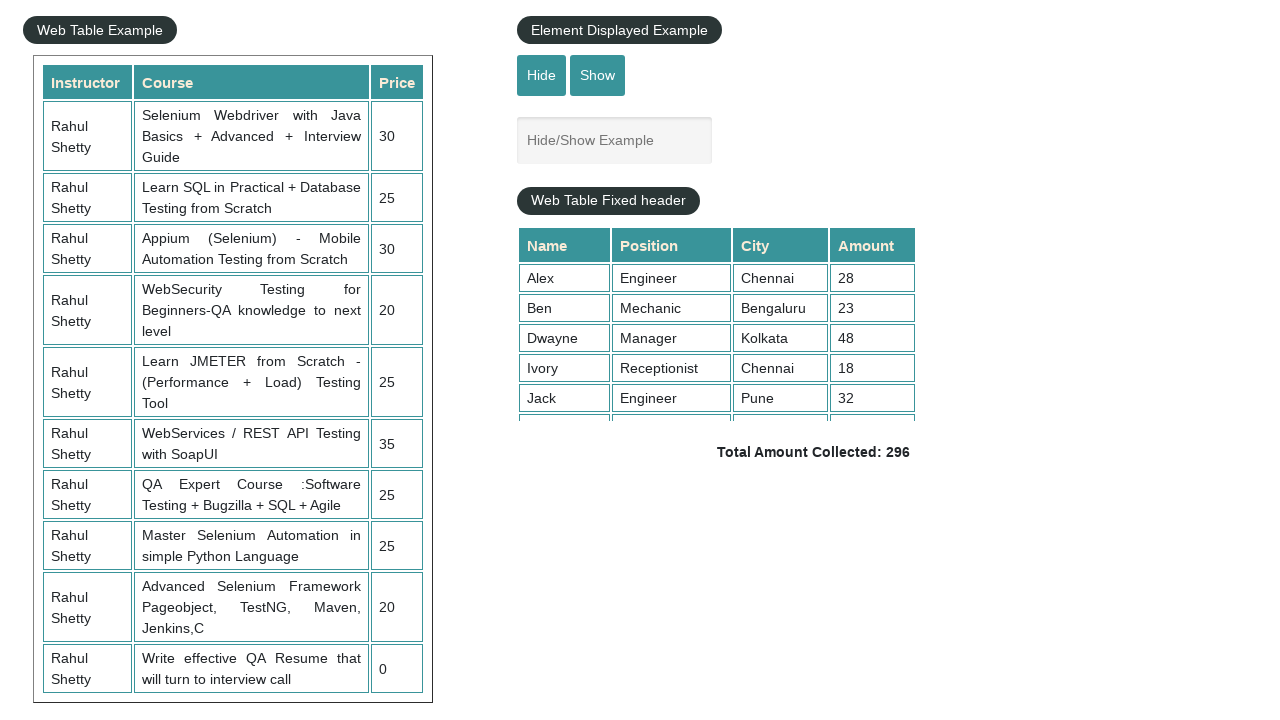